Tests file download functionality by navigating to a download page and clicking on an image file link to initiate the download.

Starting URL: https://the-internet.herokuapp.com/download

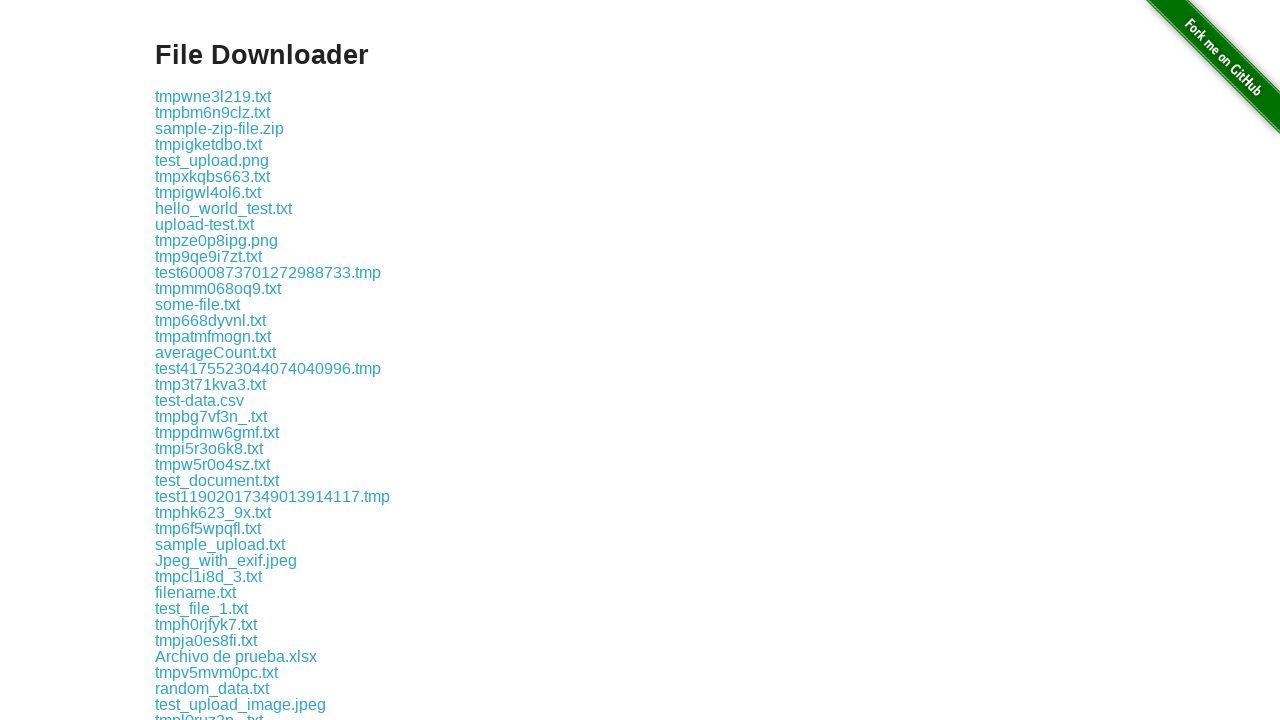

Clicked on image.jpg link to initiate file download at (236, 360) on a:text('image.jpg')
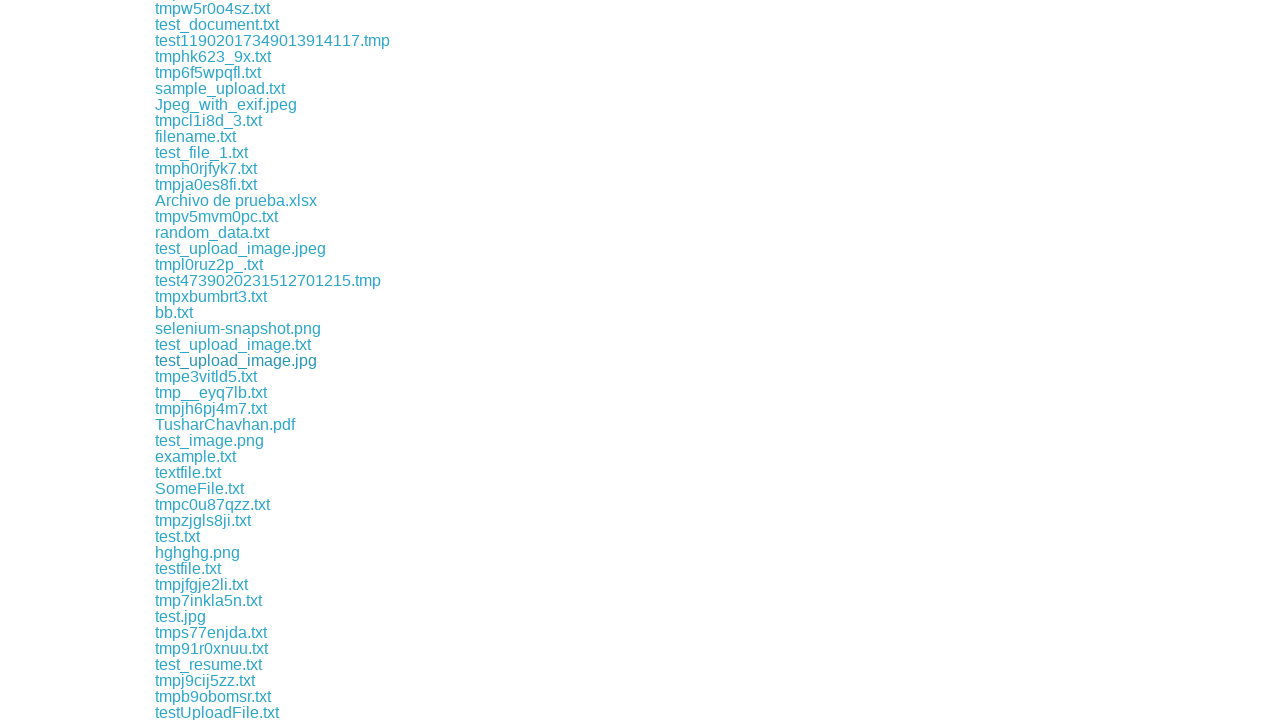

Waited 5 seconds for download to complete
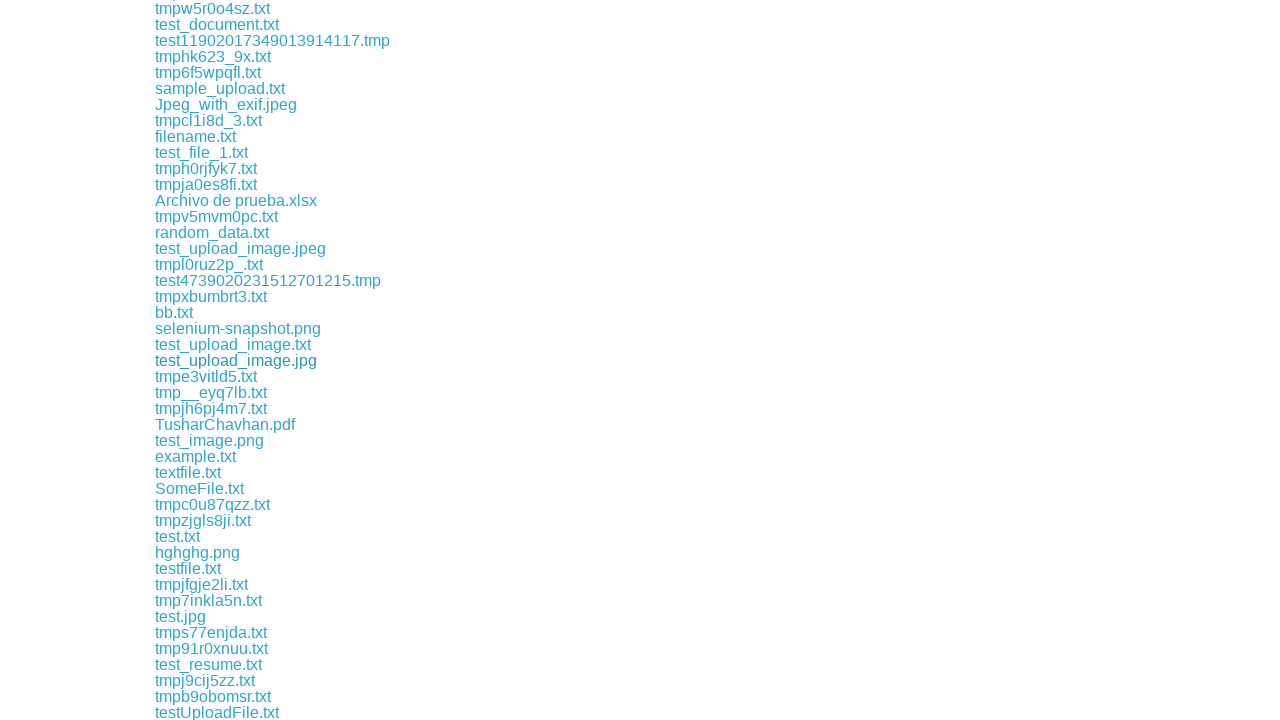

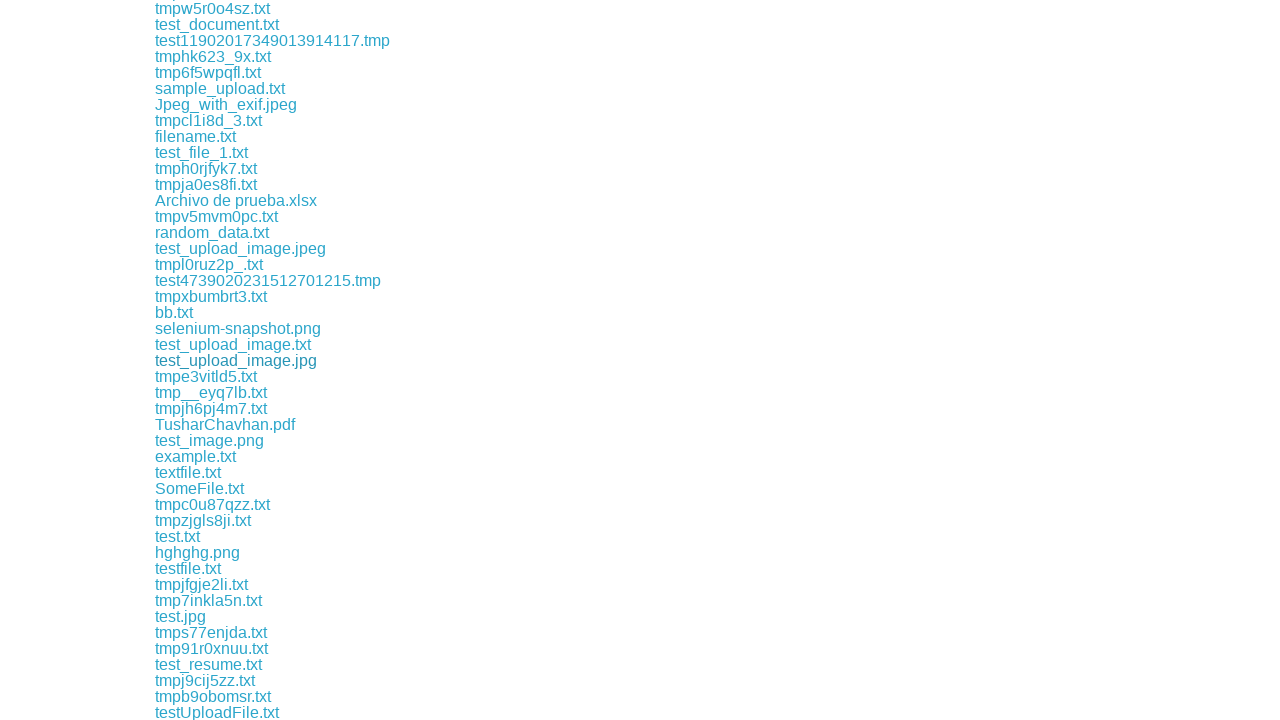